Tests registration form validation with phone number format validation

Starting URL: https://alada.vn/tai-khoan/dang-ky.html

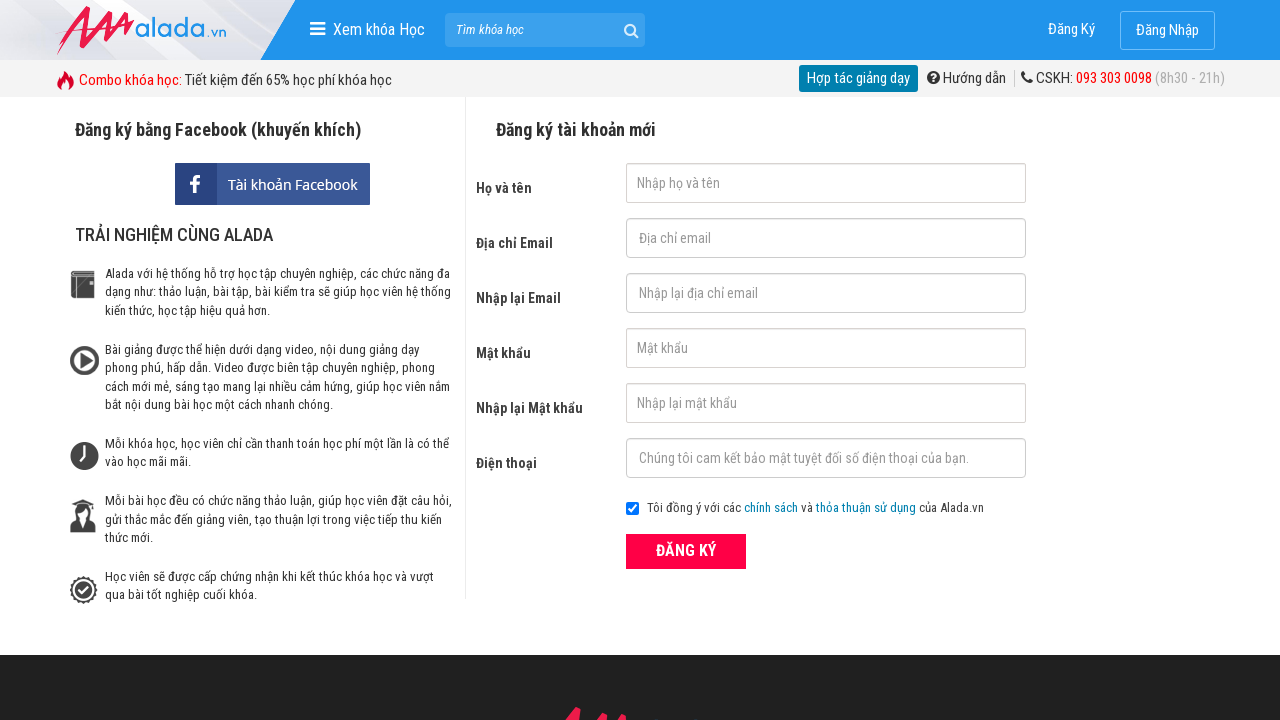

Filled first name field with 'Binh Nguyen' on #txtFirstname
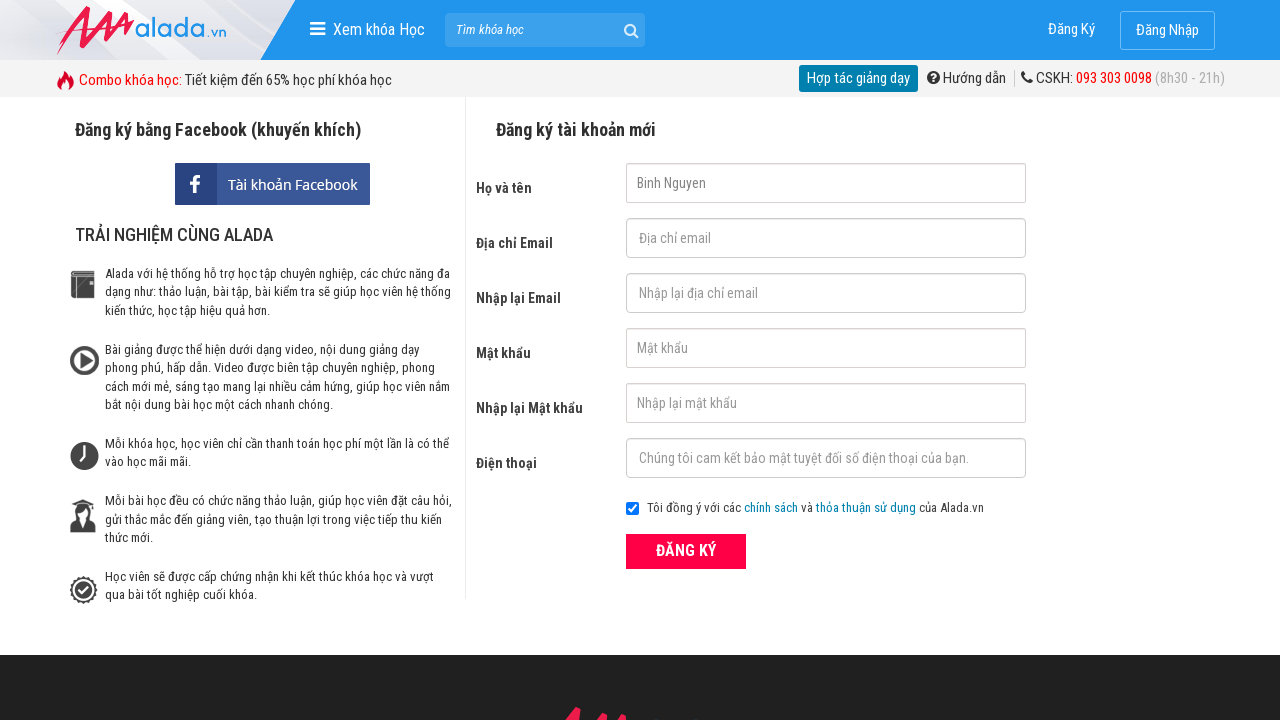

Filled email field with 'Binh@gmail.com' on #txtEmail
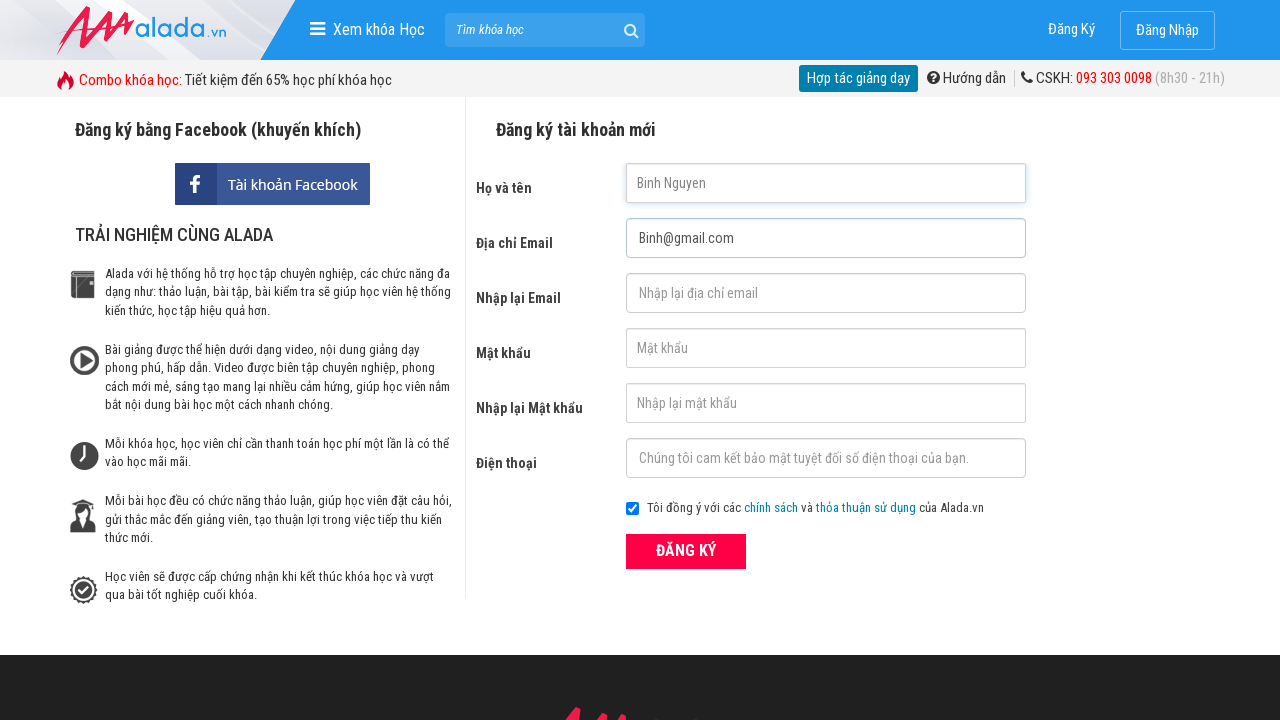

Filled confirm email field with 'Binh@gmail.com' on #txtCEmail
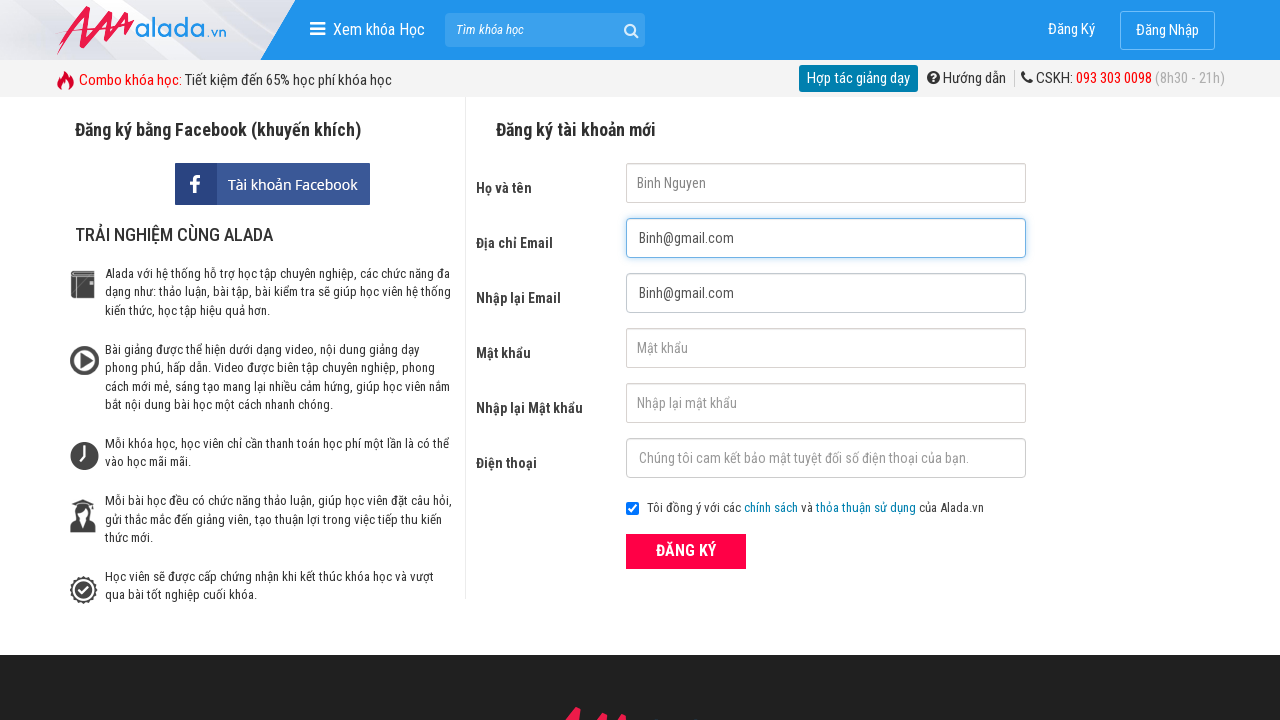

Filled password field with 'Binh12' on input#txtPassword
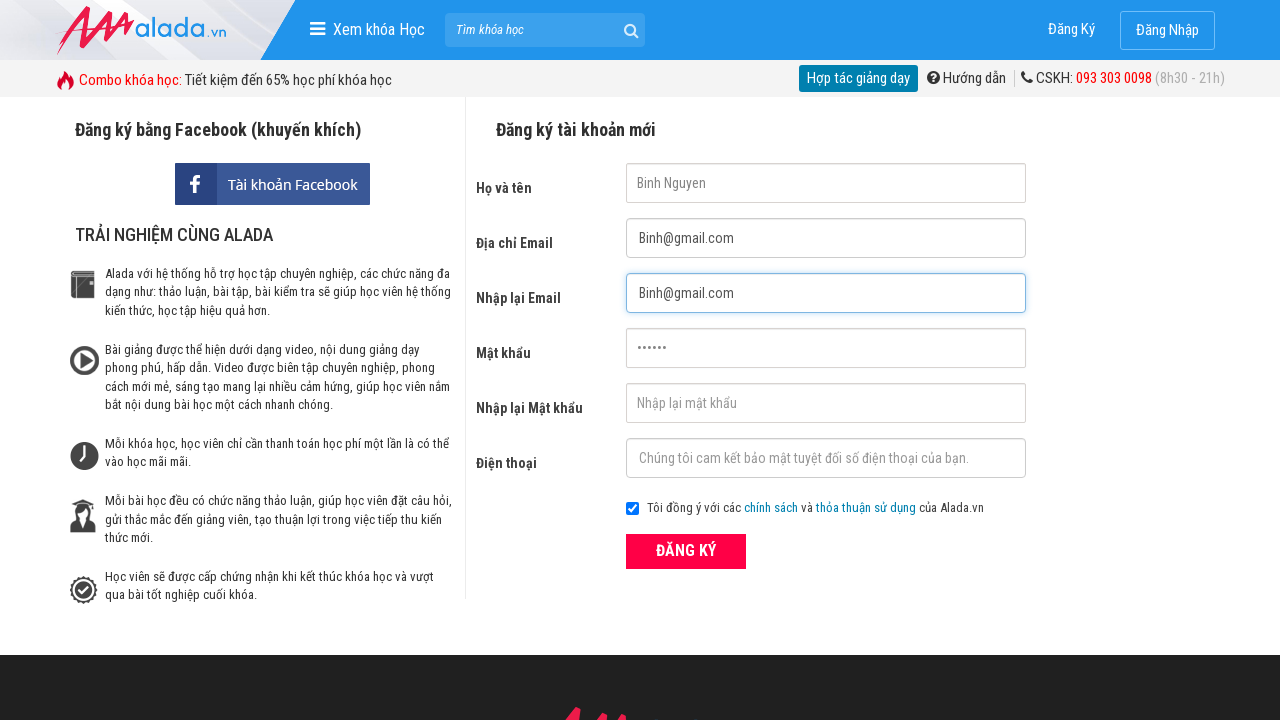

Filled confirm password field with 'Binh12' on input#txtCPassword
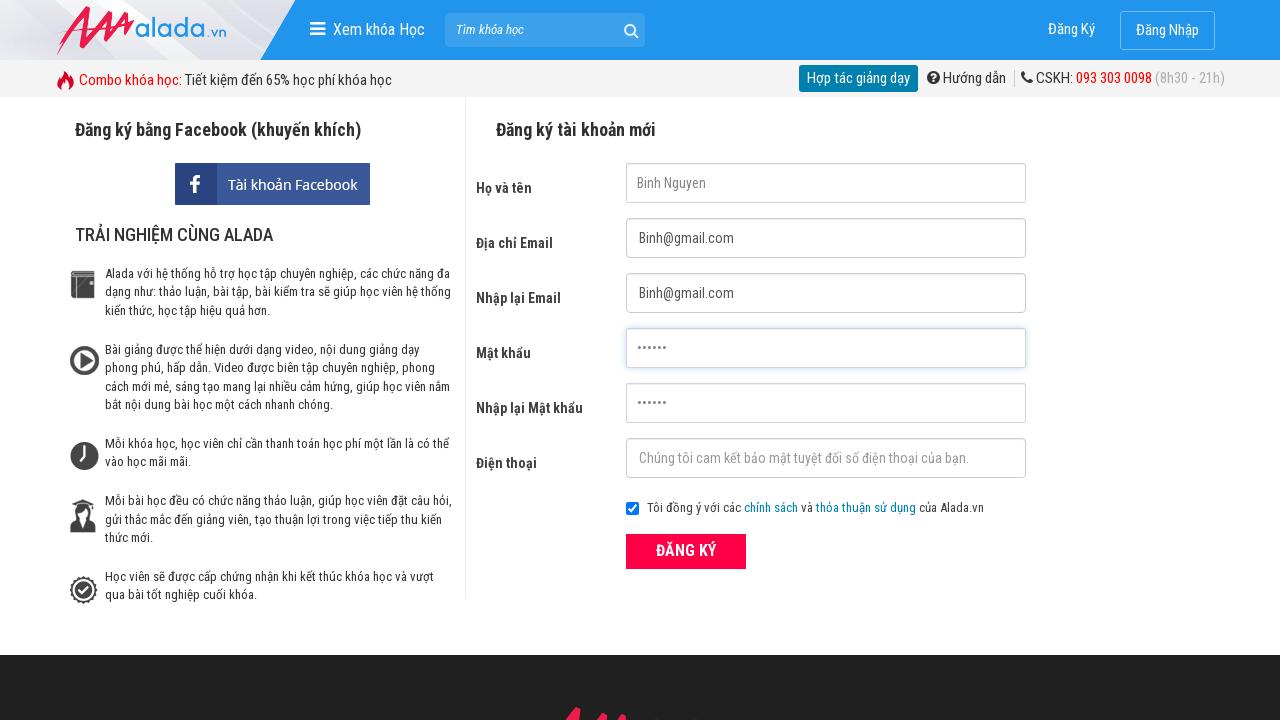

Filled phone field with invalid format '123456' on #txtPhone
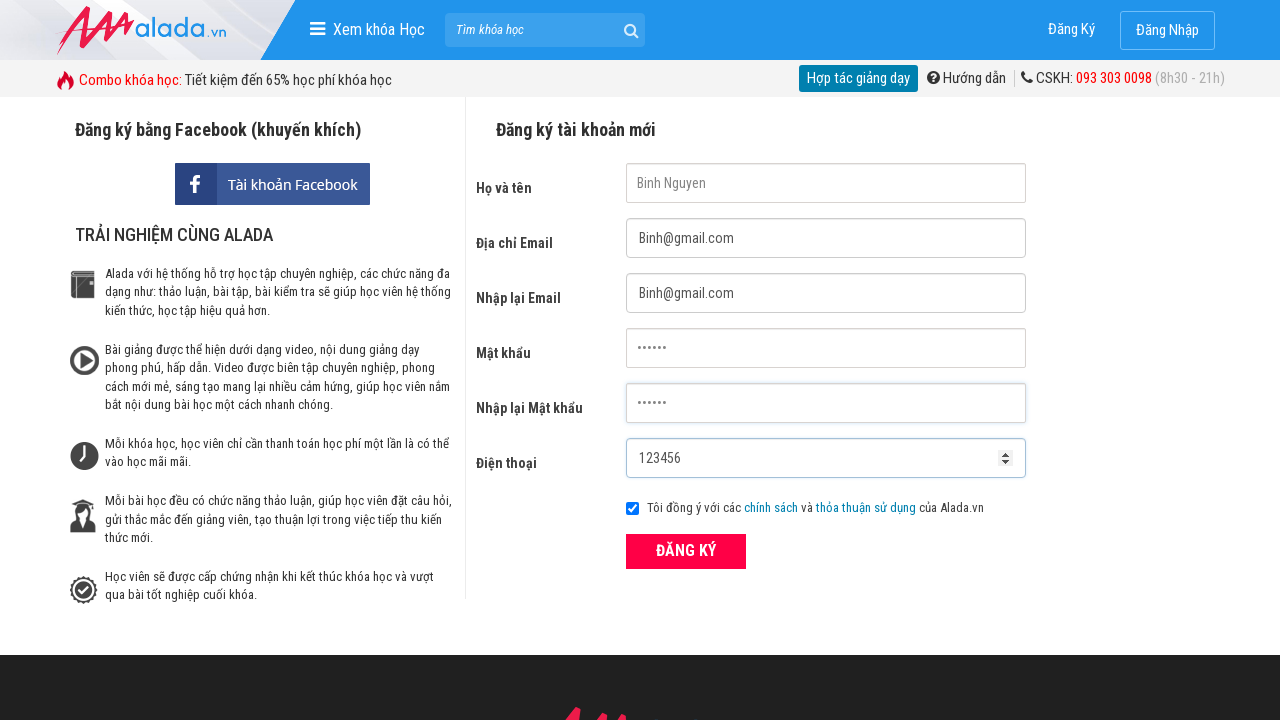

Clicked submit button to register at (686, 551) on button[type='submit']
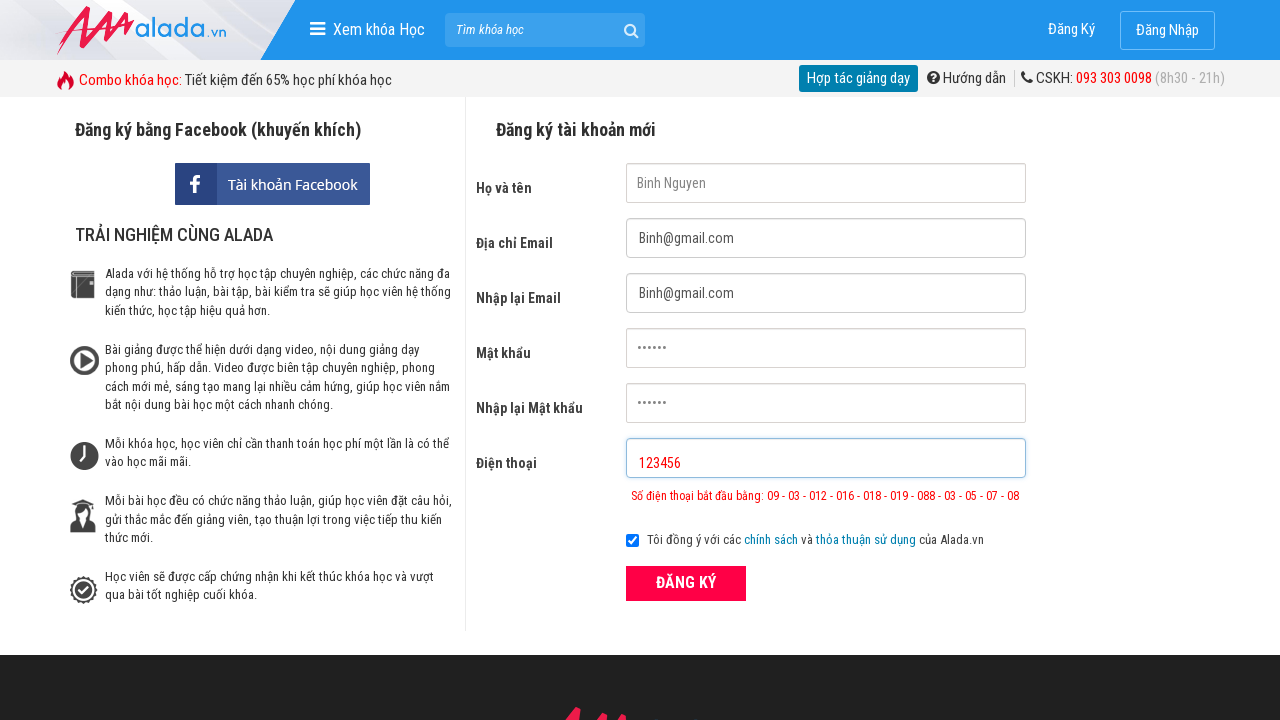

Phone validation error message appeared
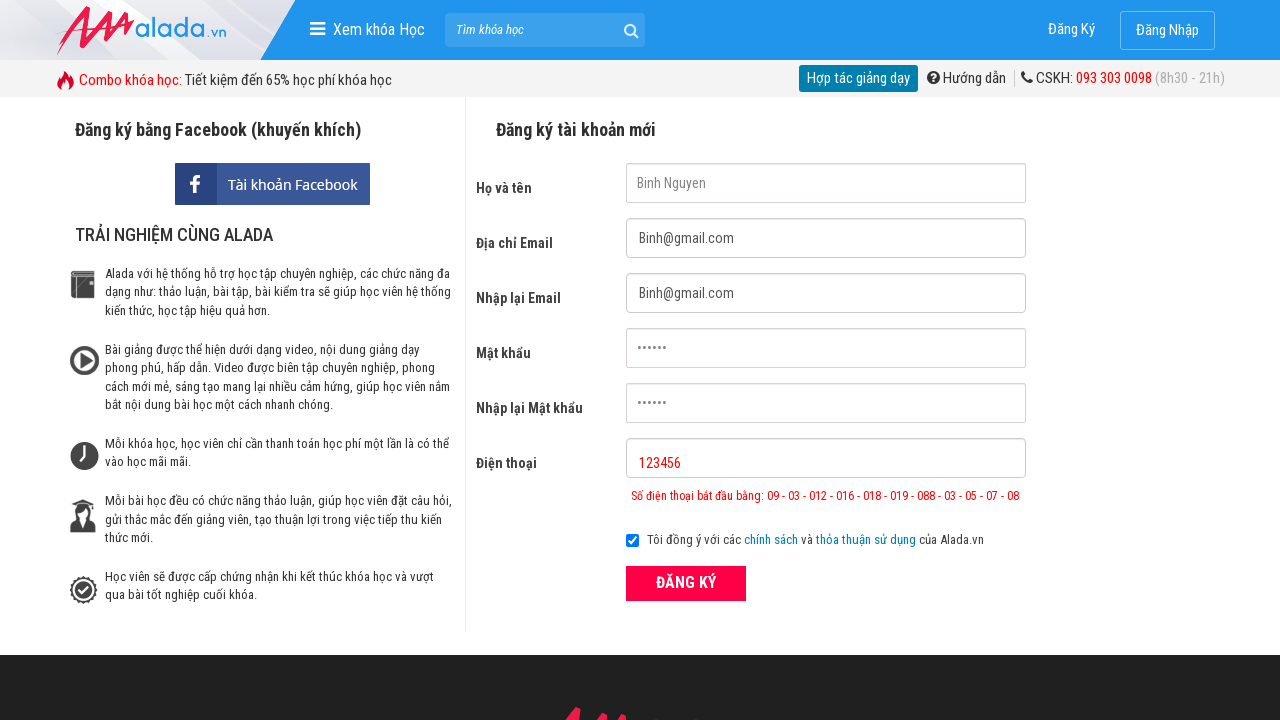

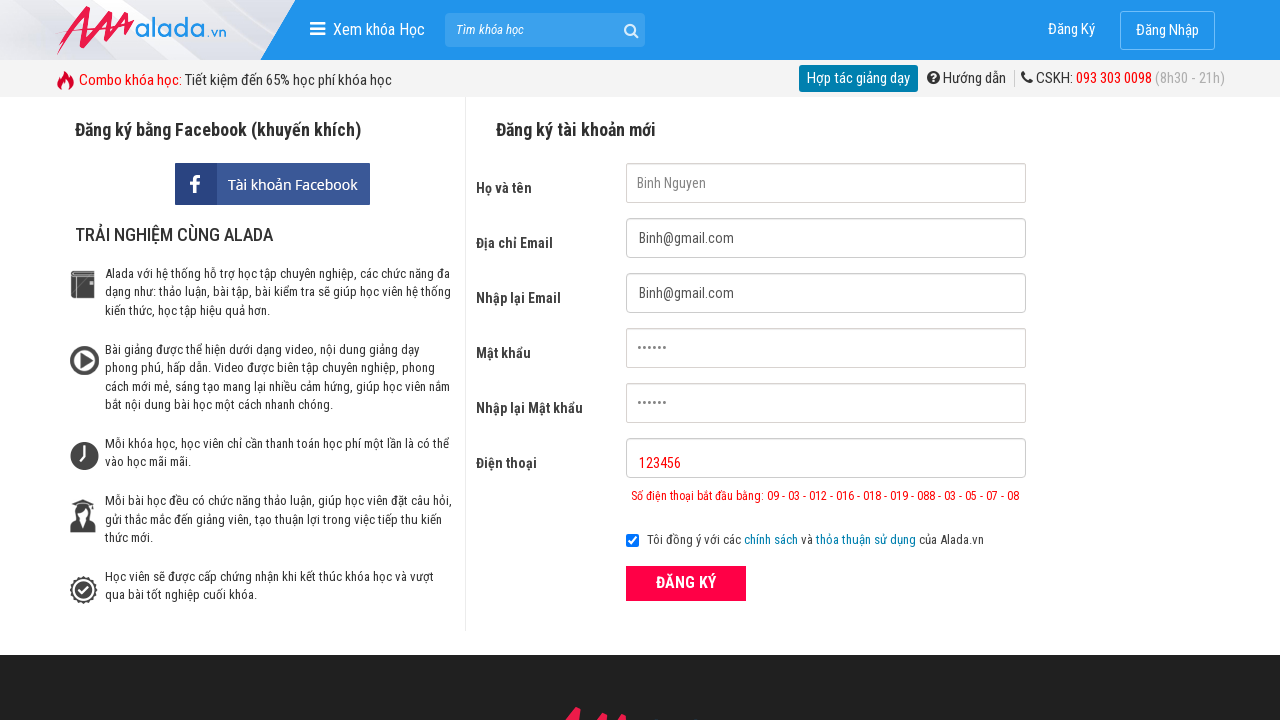